Tests various Selenium selector types (ID, Name, Class, CSS, Tag) by filling text fields on a selector playground page

Starting URL: http://seleniumplayground.vectordesign.gr/selector-playground/

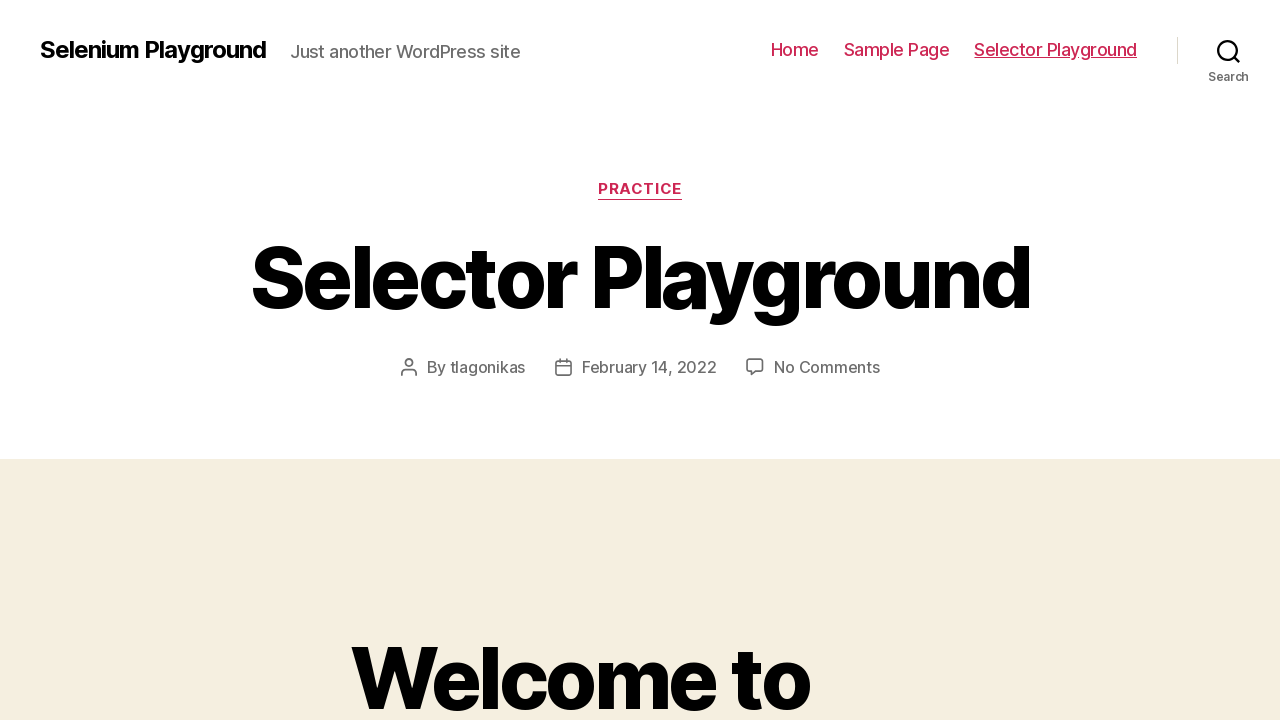

Navigated to selector playground page
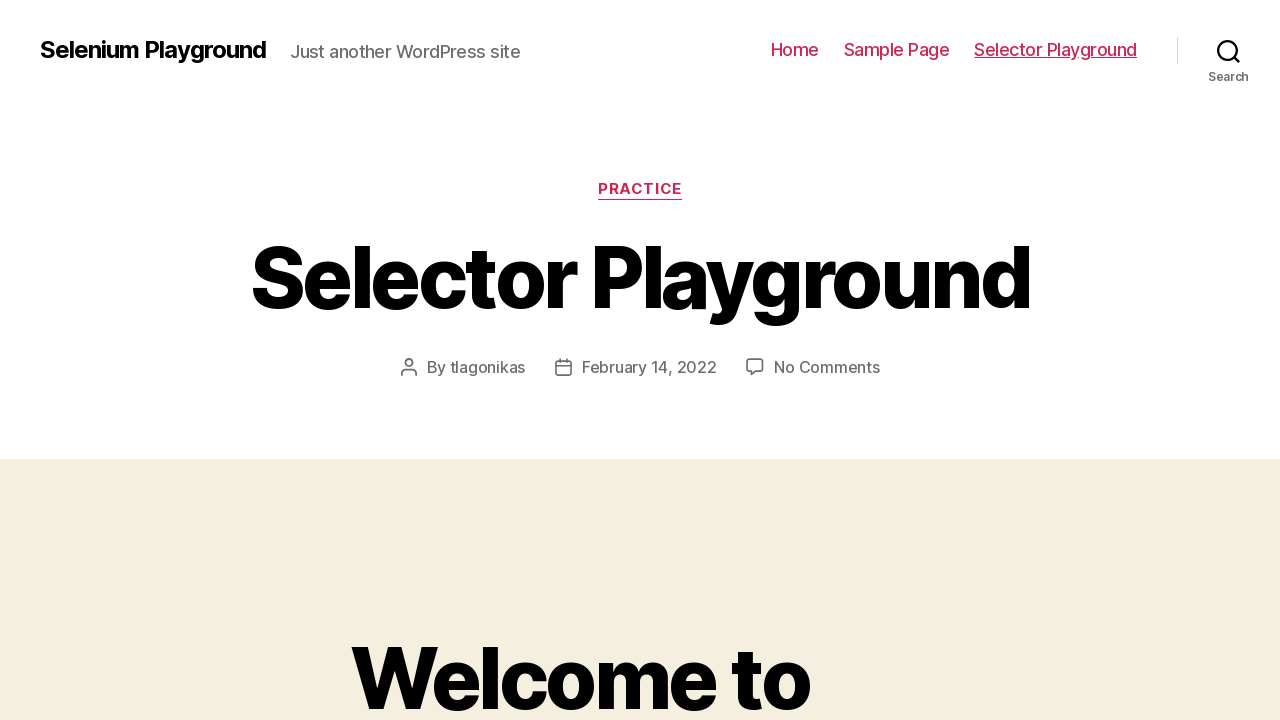

Filled field using ID selector with 'ID selector' on #id-playground-field
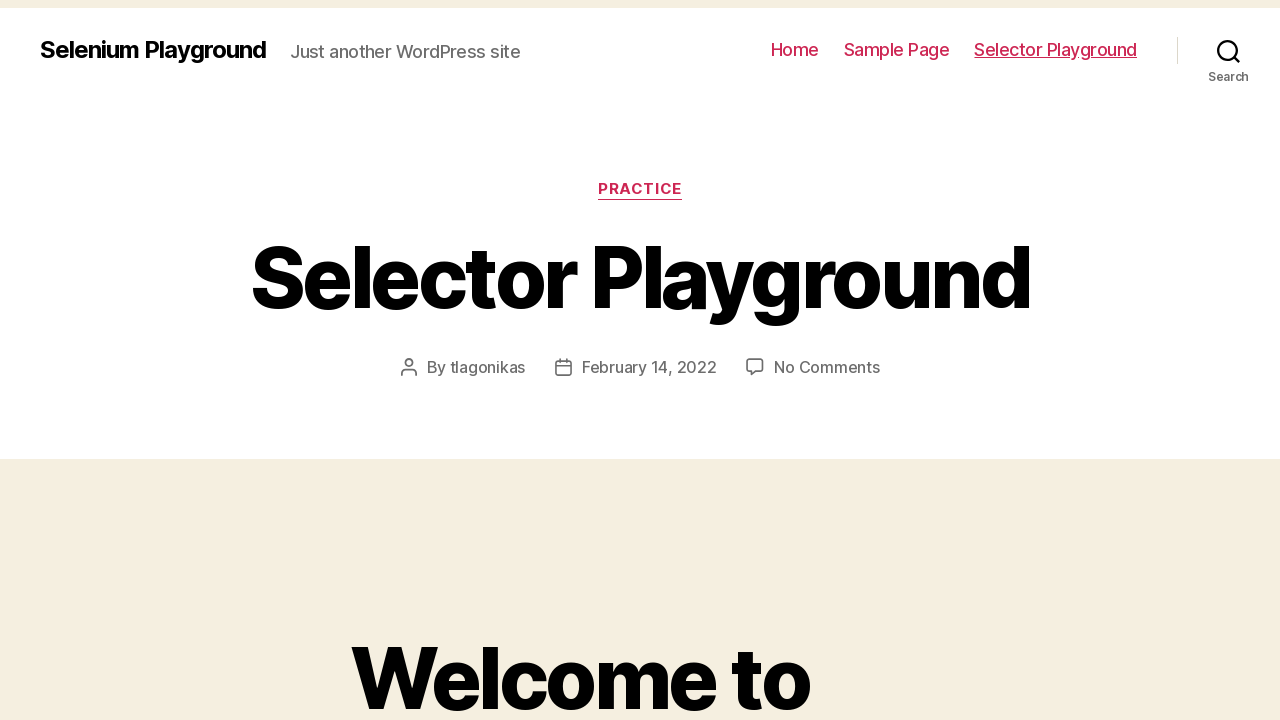

Filled field using Name selector with 'Name selector' on input[name='name-playground-field']
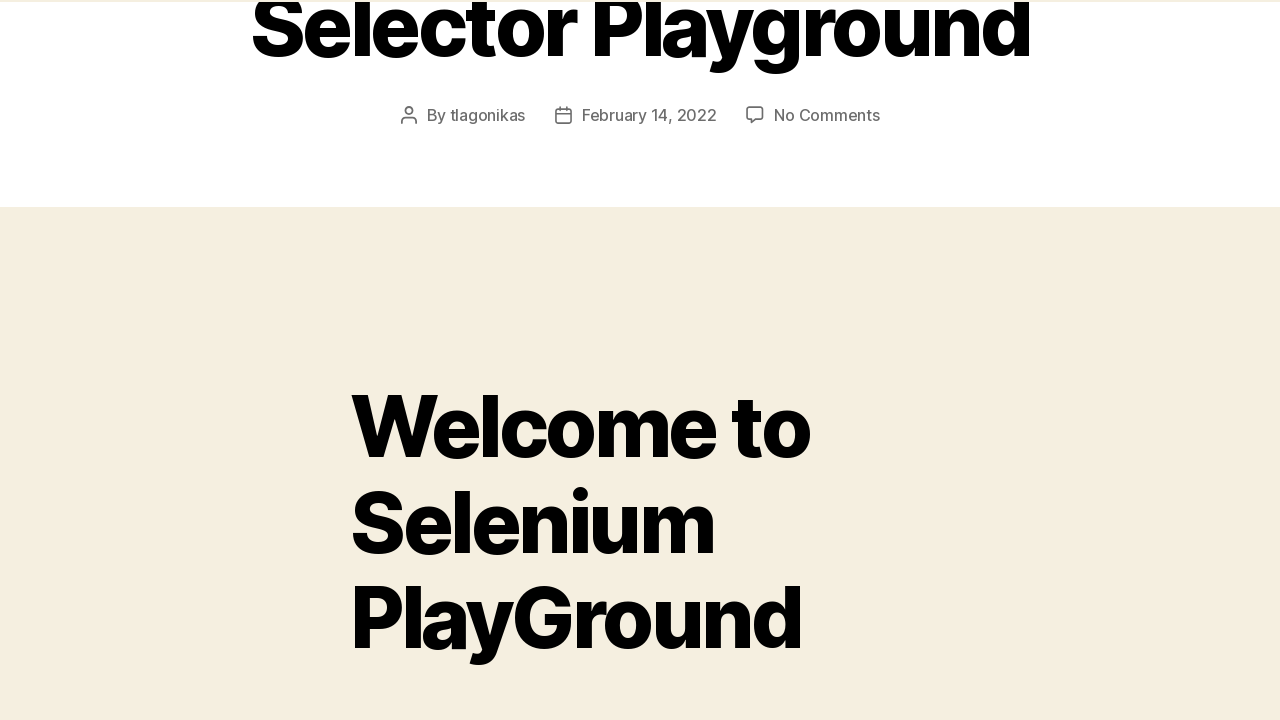

Filled field using Class selector with 'Class selector' on .class-playground-field
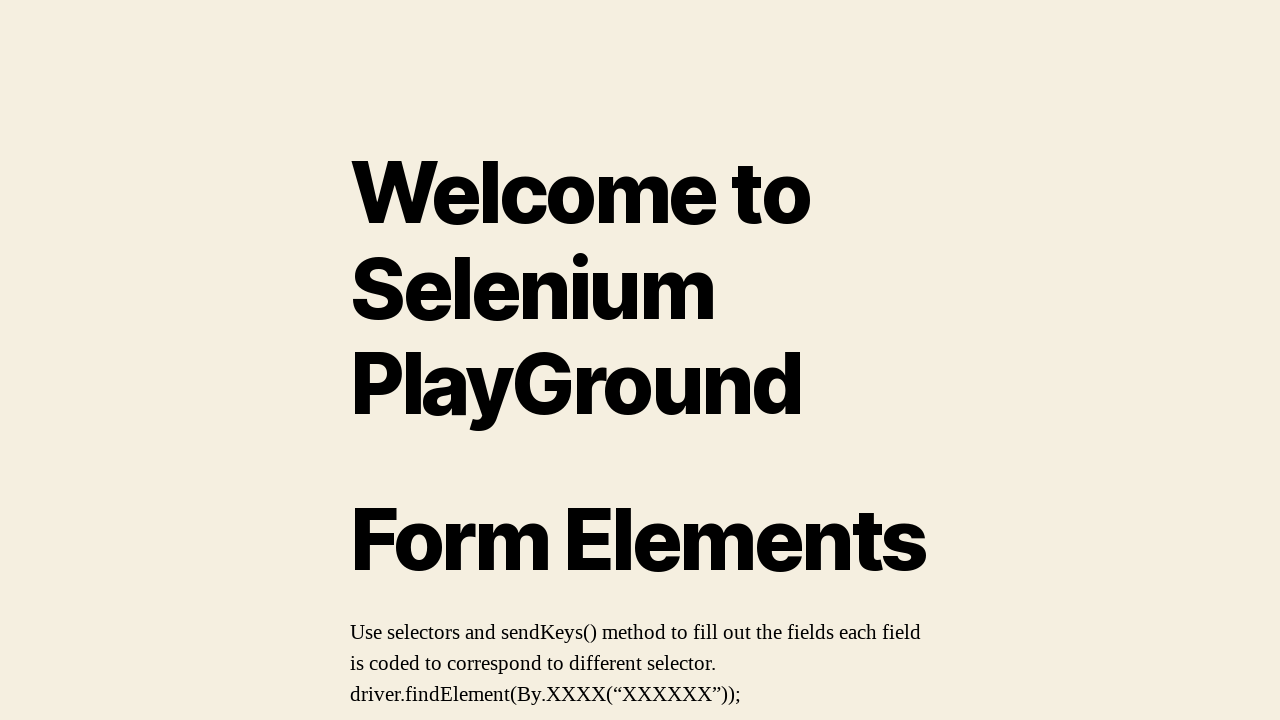

Filled field using CSS selector with 'CSS selector' on .css-playground-field
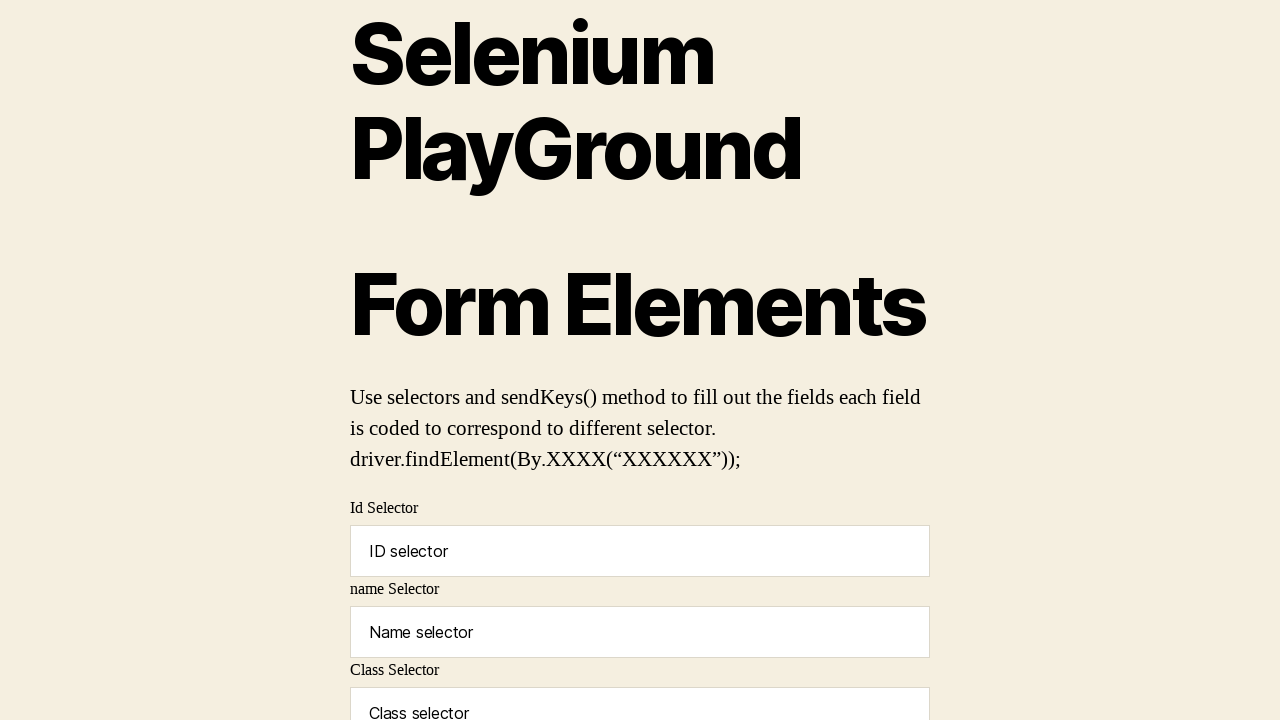

Filled textarea using tag selector with 'Text Tag selector' on textarea
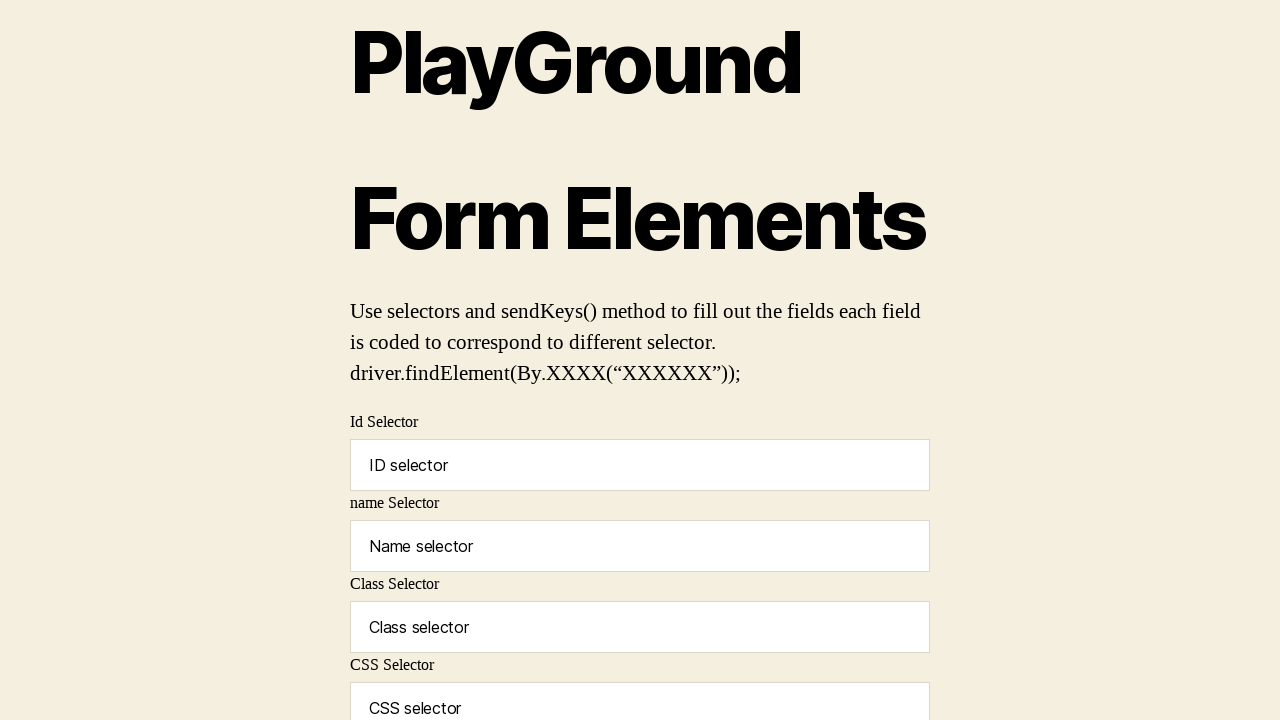

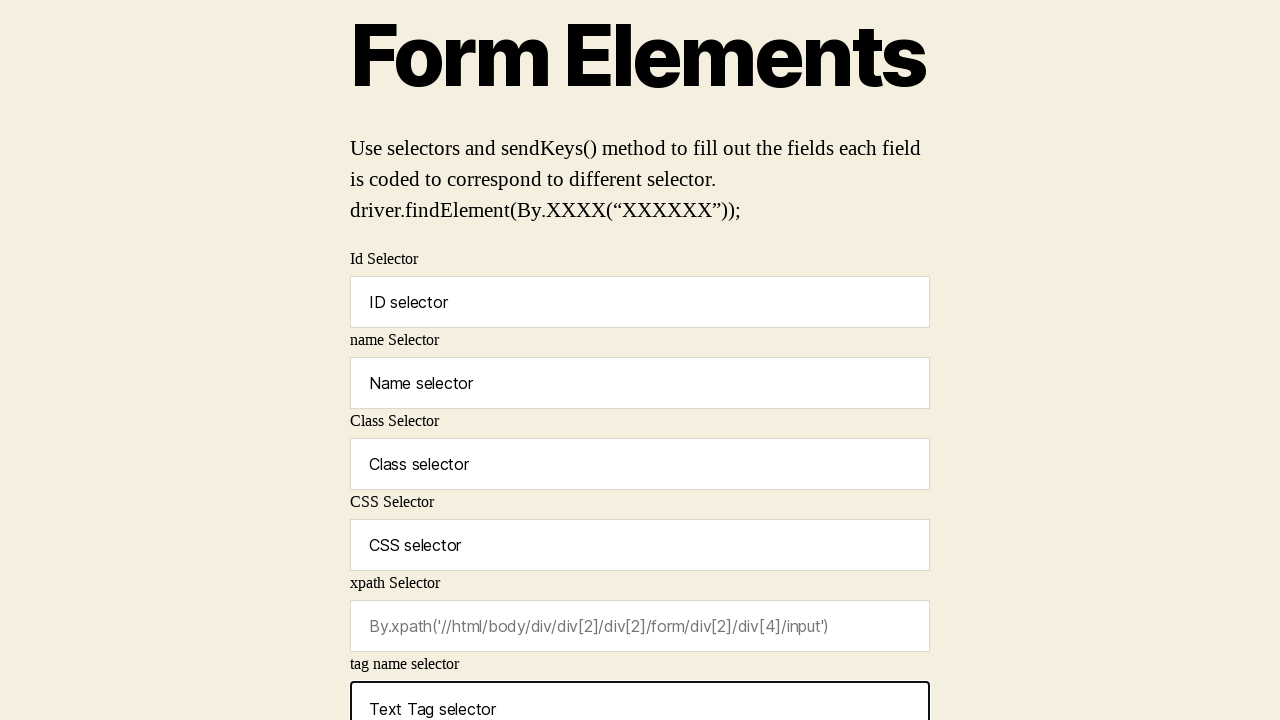